Tests navigating into nested iframes and verifying text content in the inner iframe by switching to the outer frame first, then the inner frame, and checking for "Child Iframe" text.

Starting URL: https://demoqa.com/nestedframes

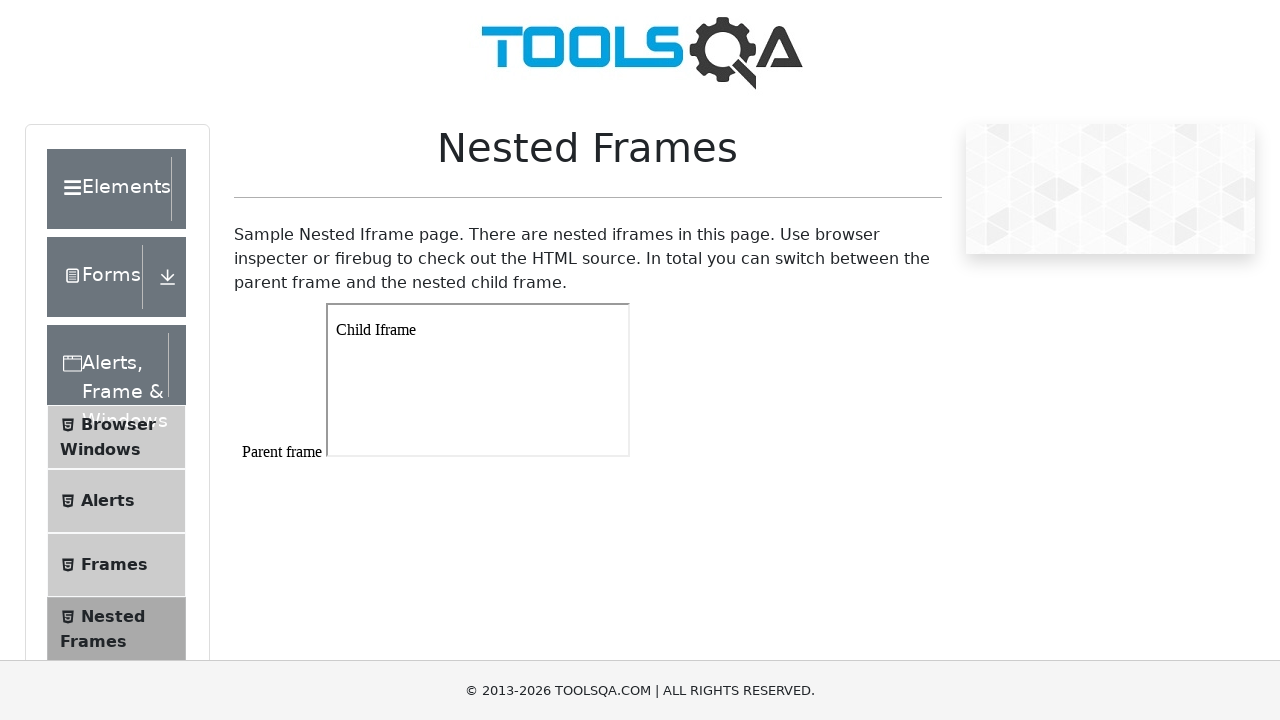

Navigated to nested frames test page
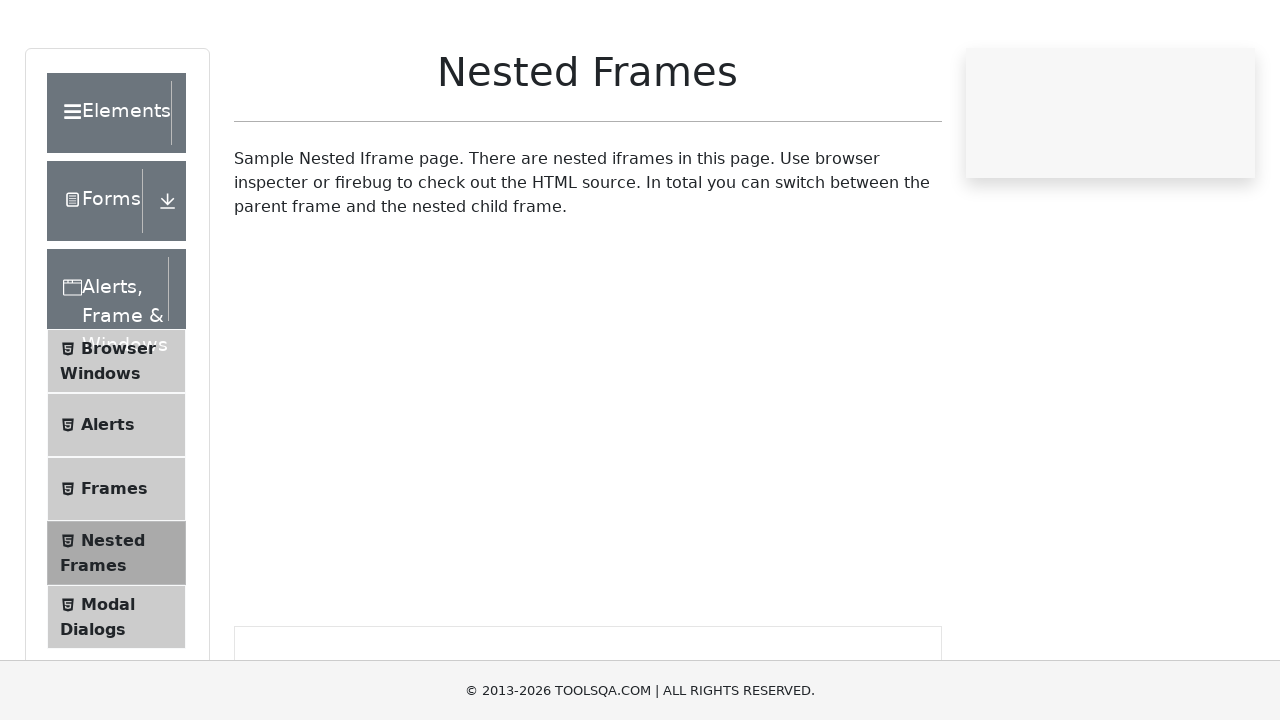

Located outer frame (frame1)
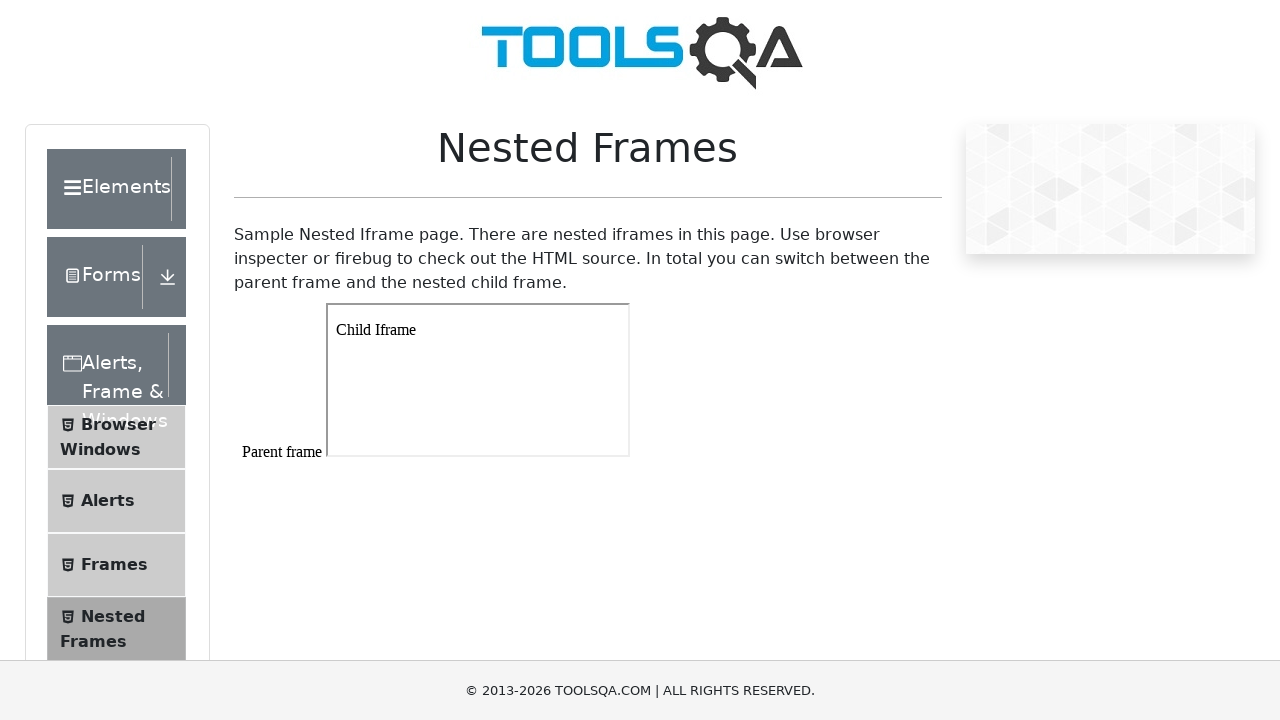

Located inner frame within outer frame
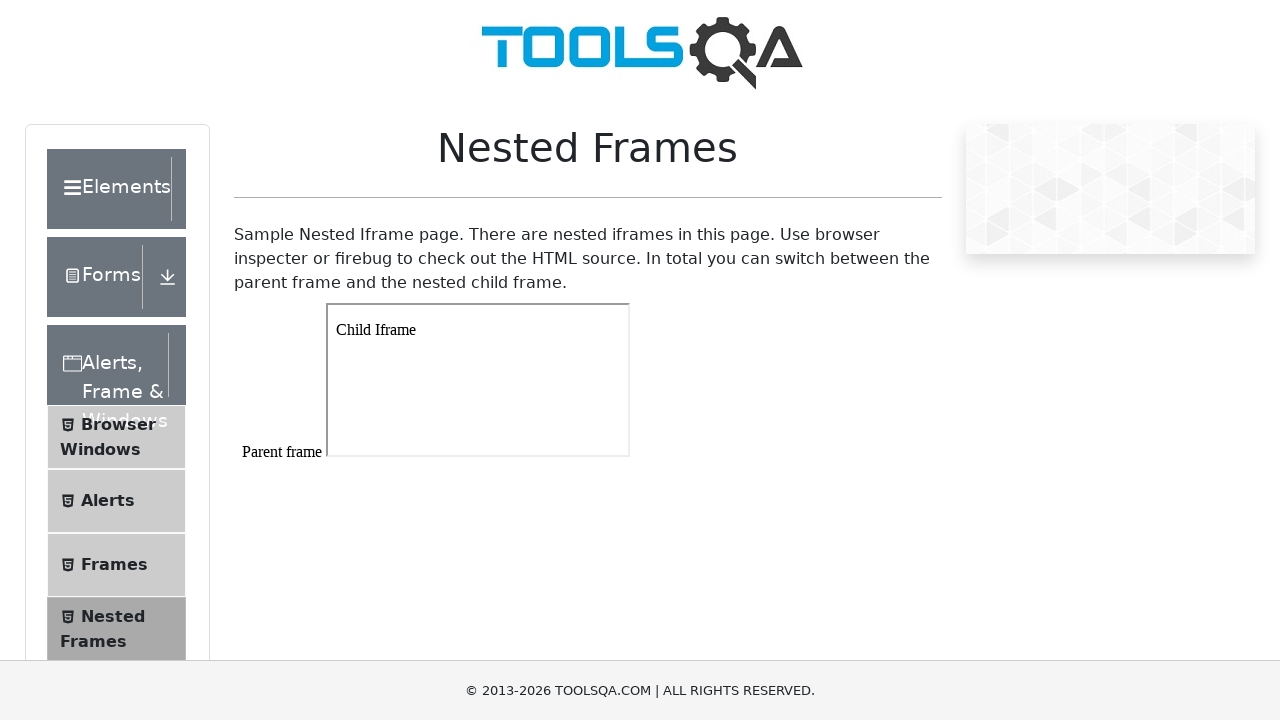

Retrieved text content from inner frame body
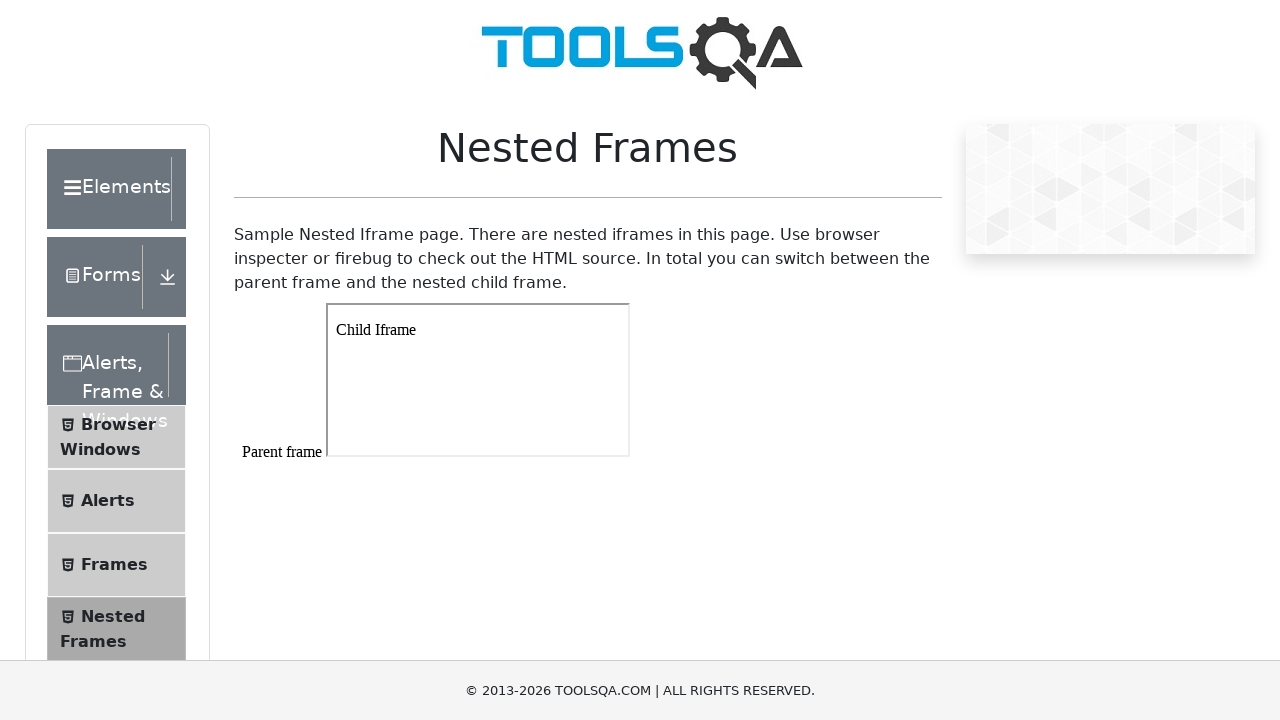

Verified 'Child Iframe' text is present in inner frame
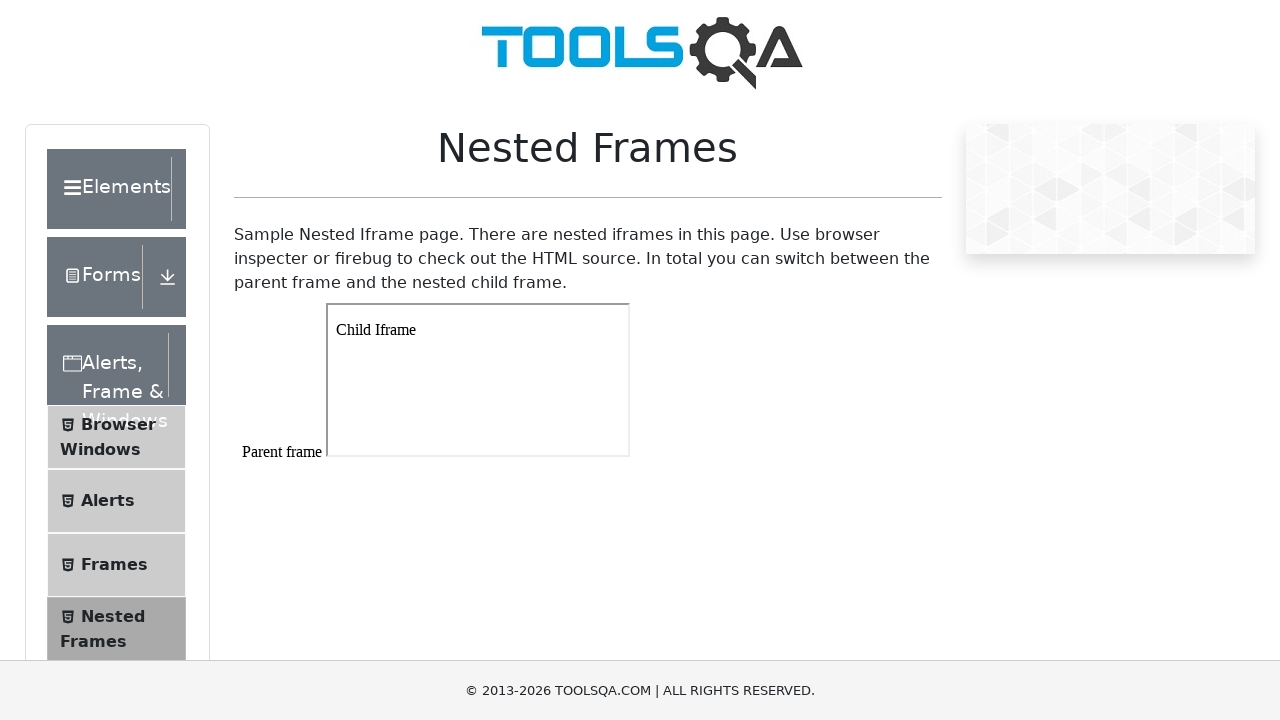

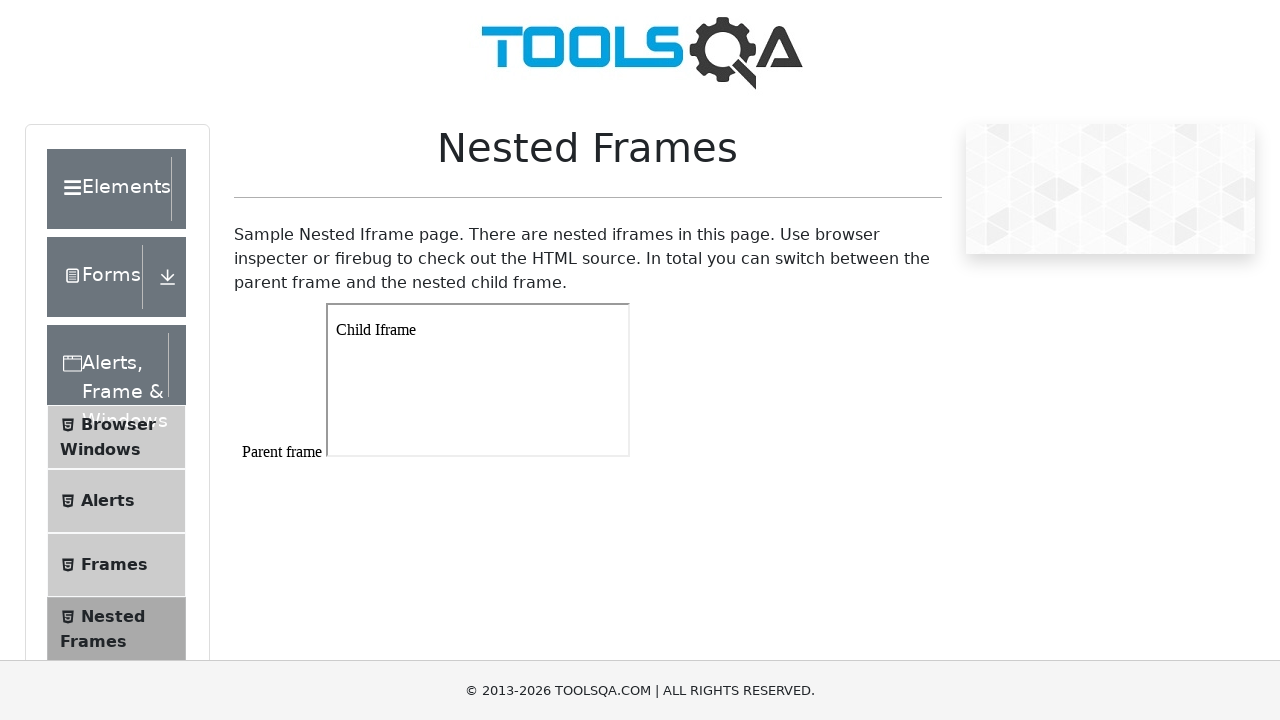